Tests static dropdown selection by selecting an option and verifying the value

Starting URL: https://rahulshettyacademy.com/AutomationPractice/

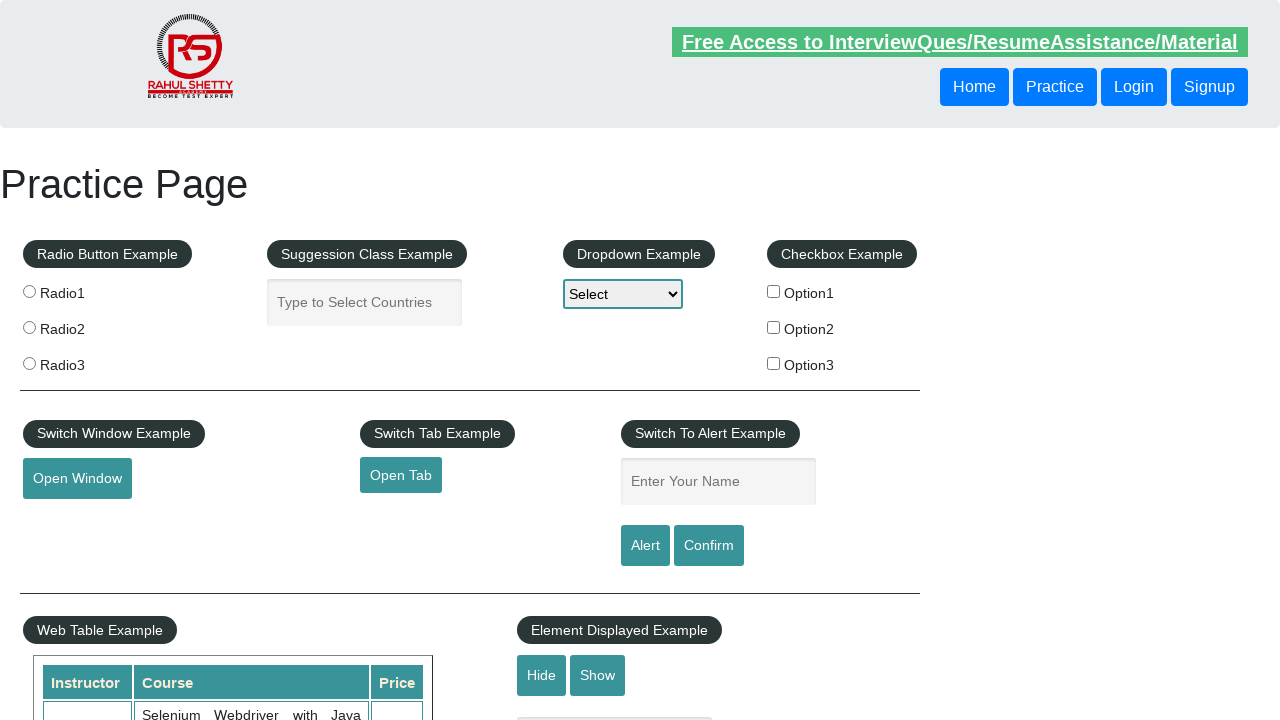

Selected 'option1' from the static dropdown on select
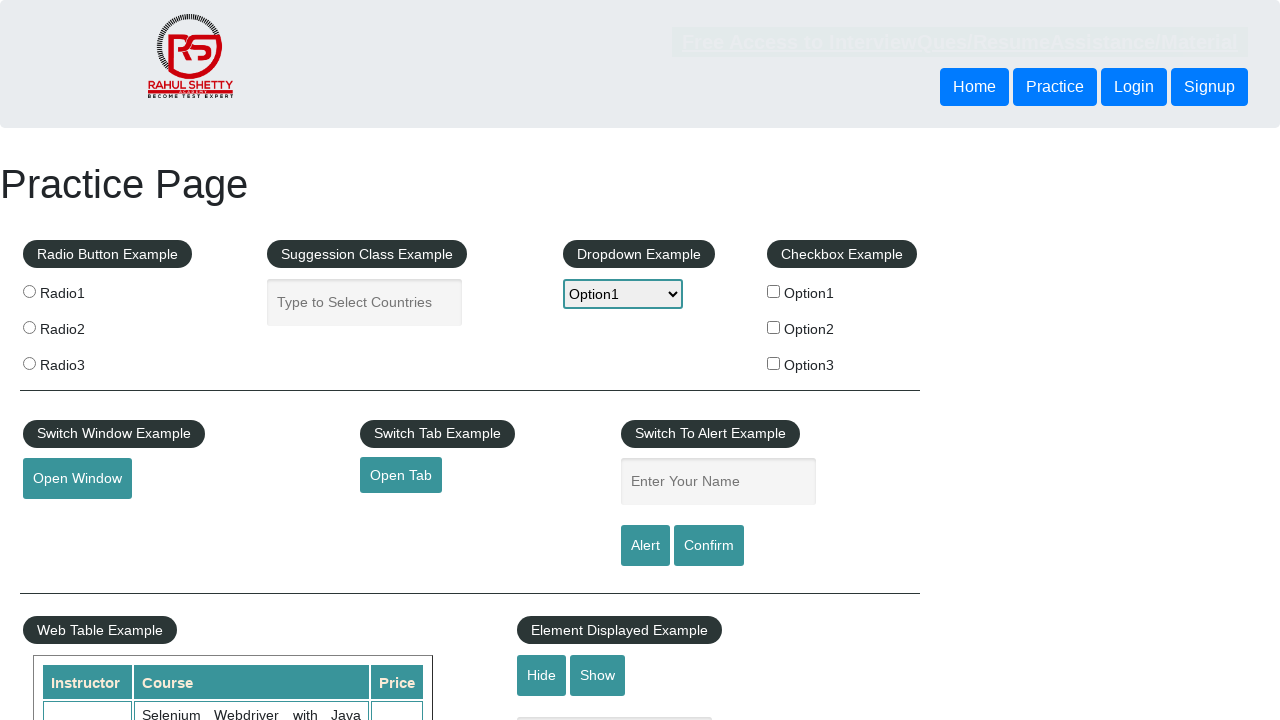

Verified that the selected dropdown value is 'option1'
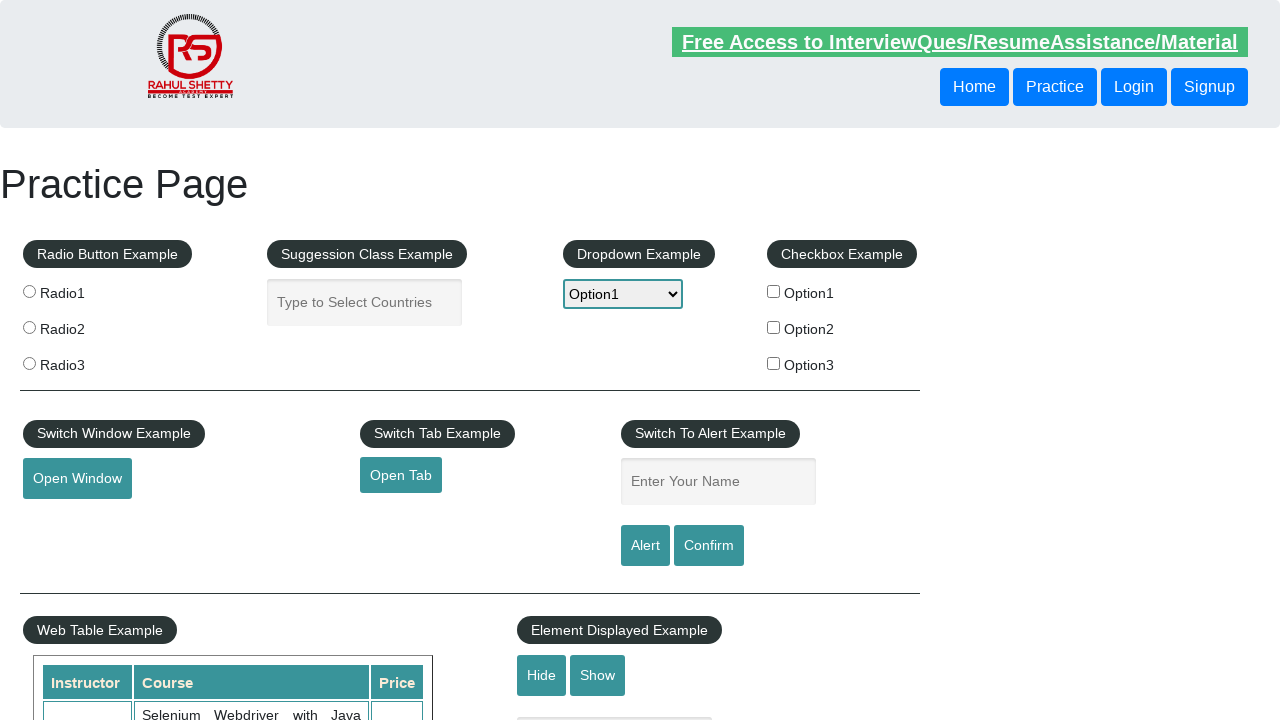

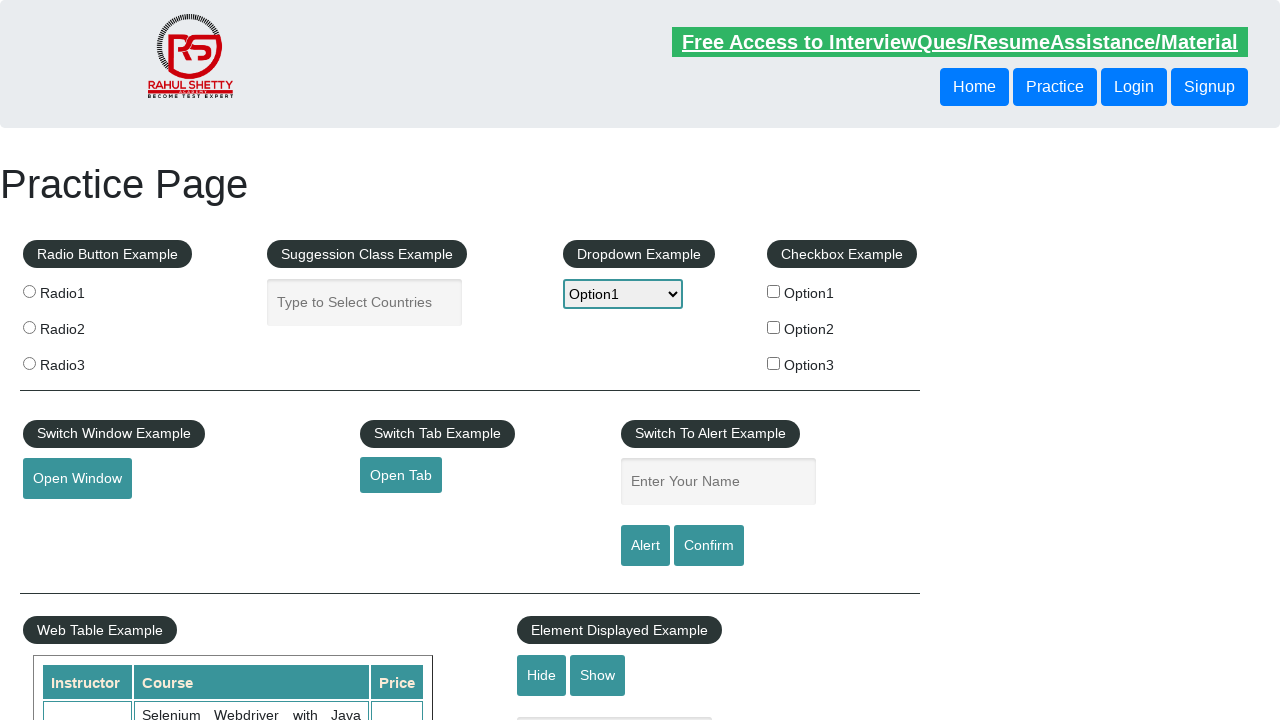